Tests dismissing a JavaScript prompt dialog after entering text (text should be ignored when dismissed)

Starting URL: https://the-internet.herokuapp.com/javascript_alerts

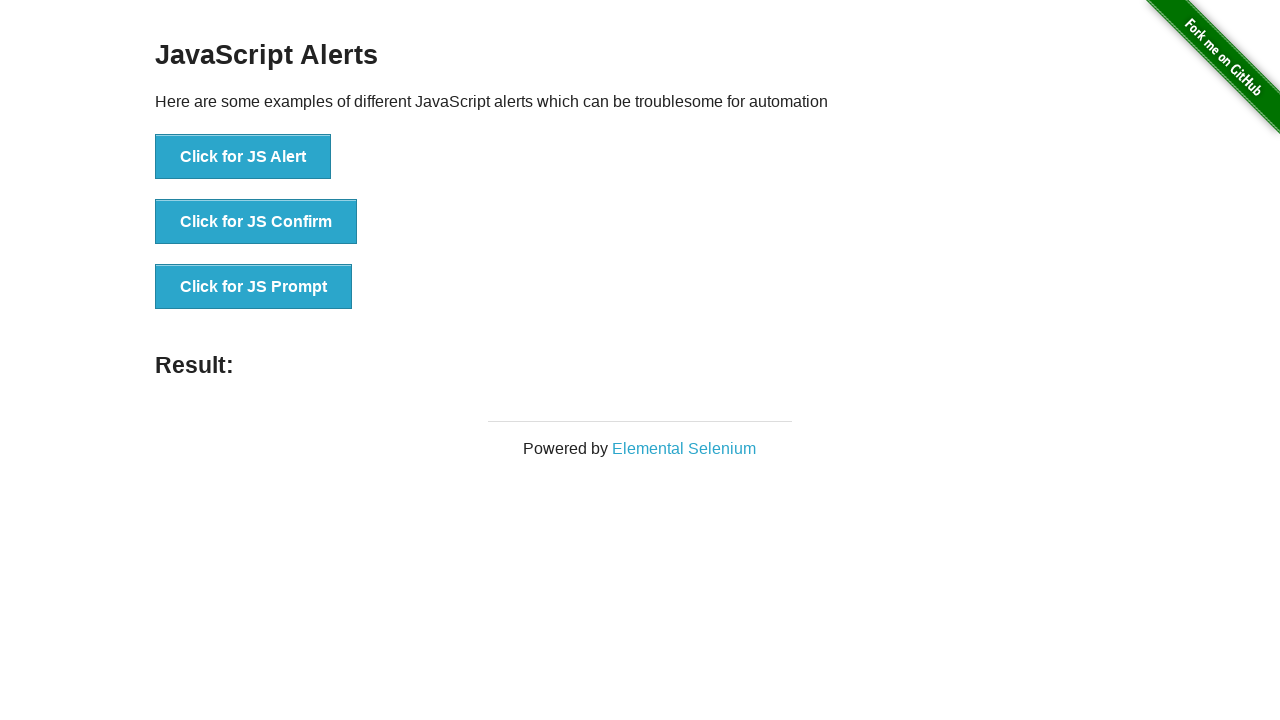

Set up dialog handler to automatically dismiss prompts
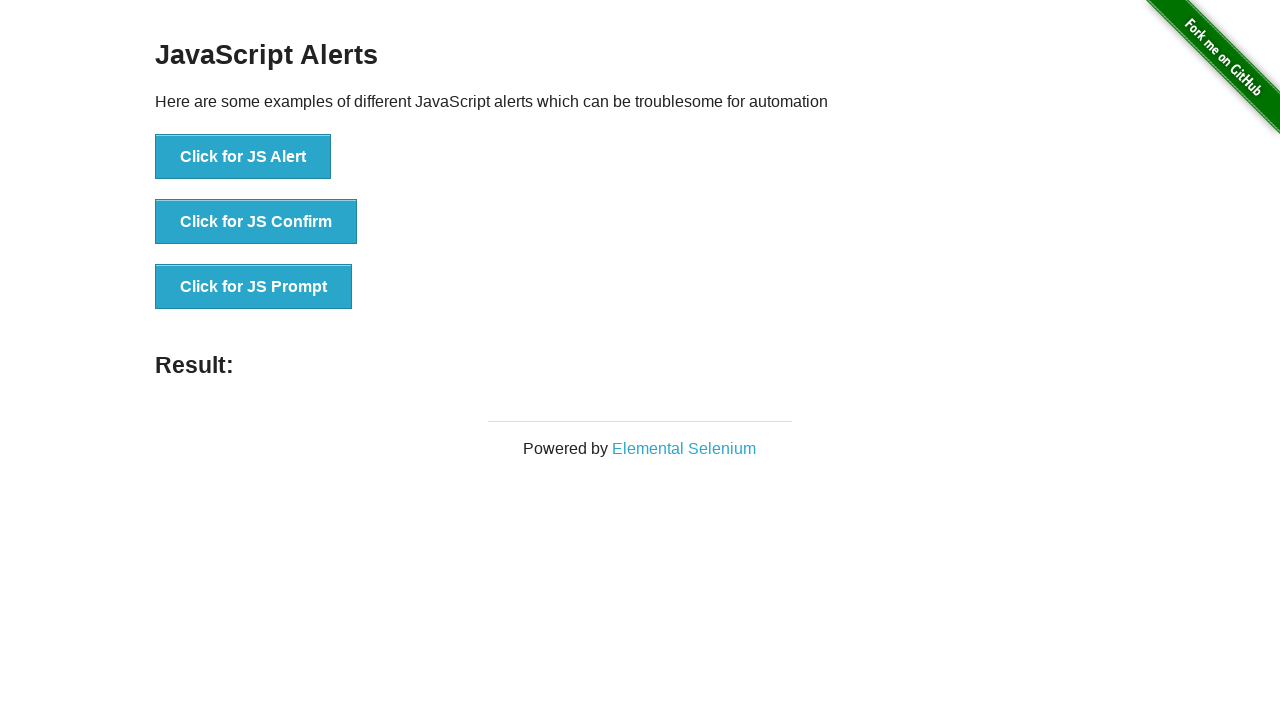

Clicked the JS Prompt button at (254, 287) on xpath=//*[text()='Click for JS Prompt']
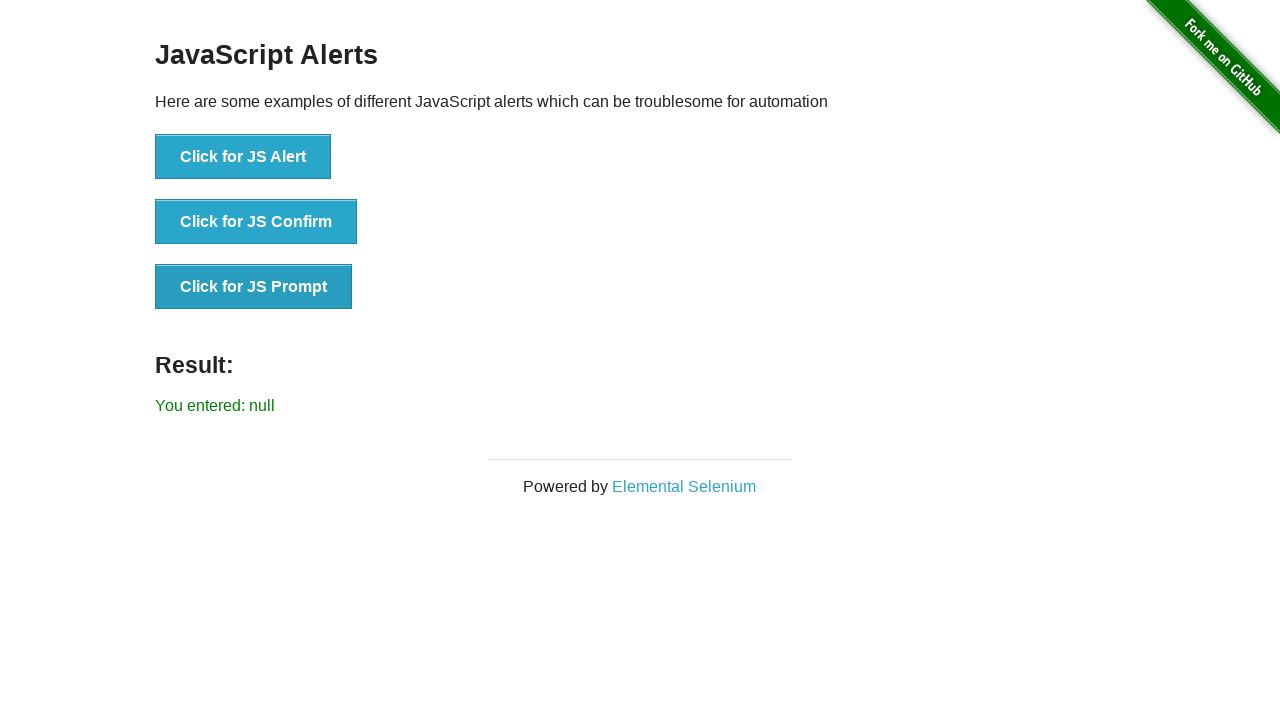

Result message appeared after dismissing the prompt
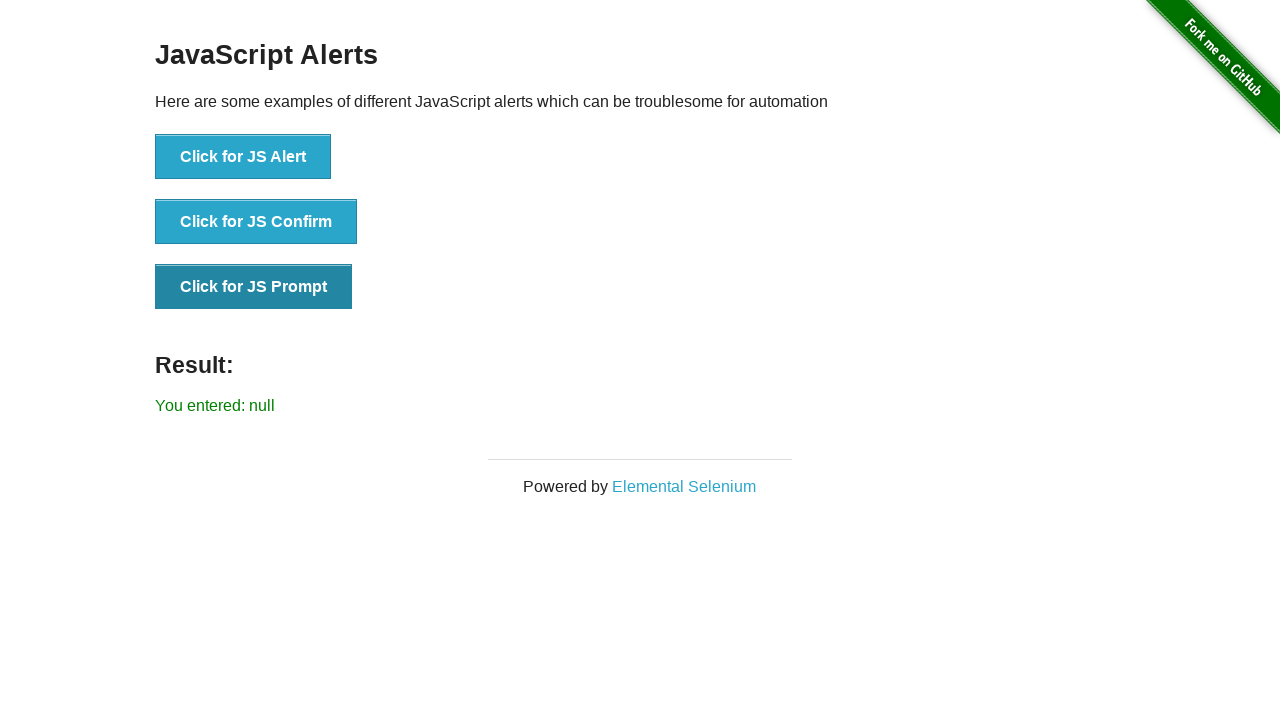

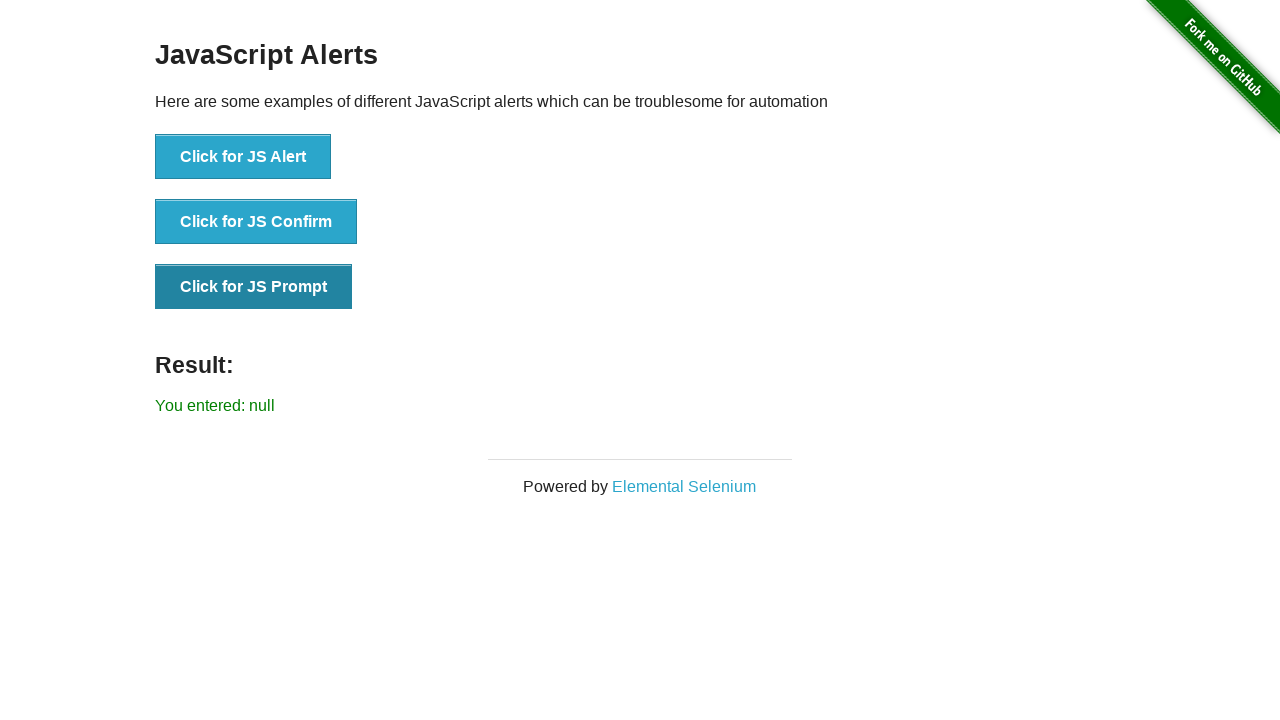